Tests dropdown selection functionality by selecting currency options using different methods (by index, visible text, and value)

Starting URL: https://rahulshettyacademy.com/dropdownsPractise/

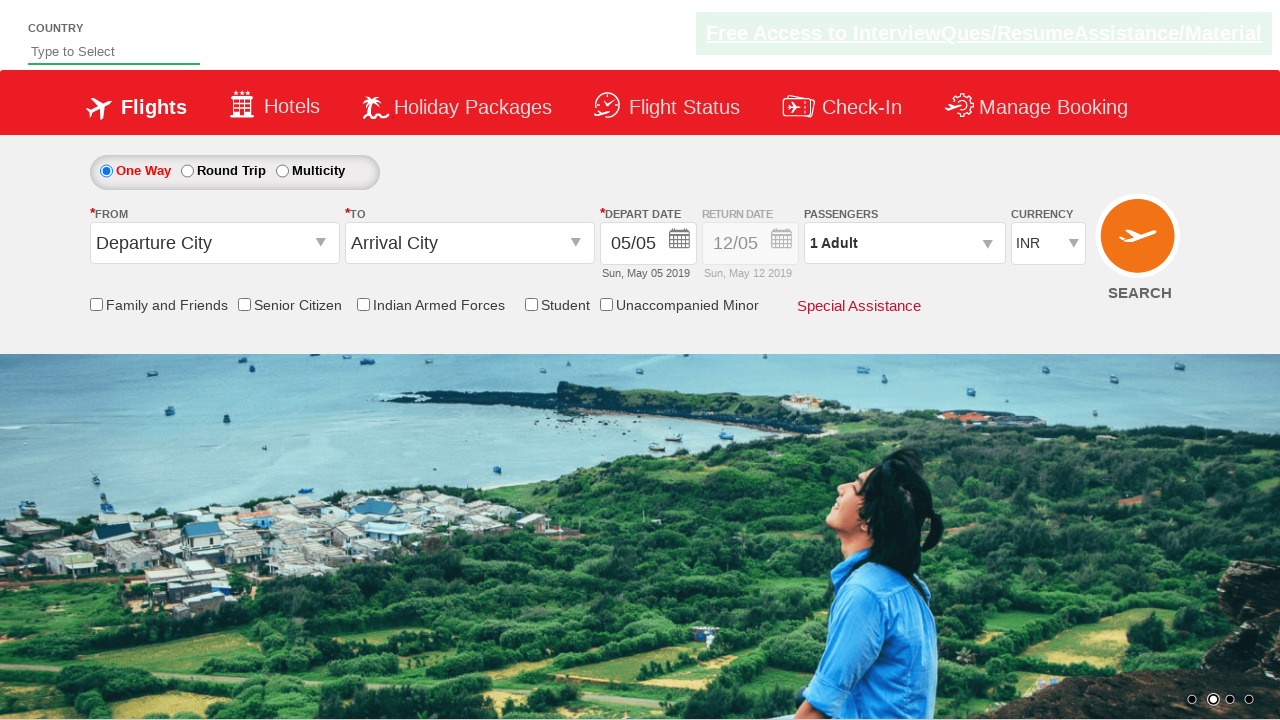

Selected USD currency by index 3 on #ctl00_mainContent_DropDownListCurrency
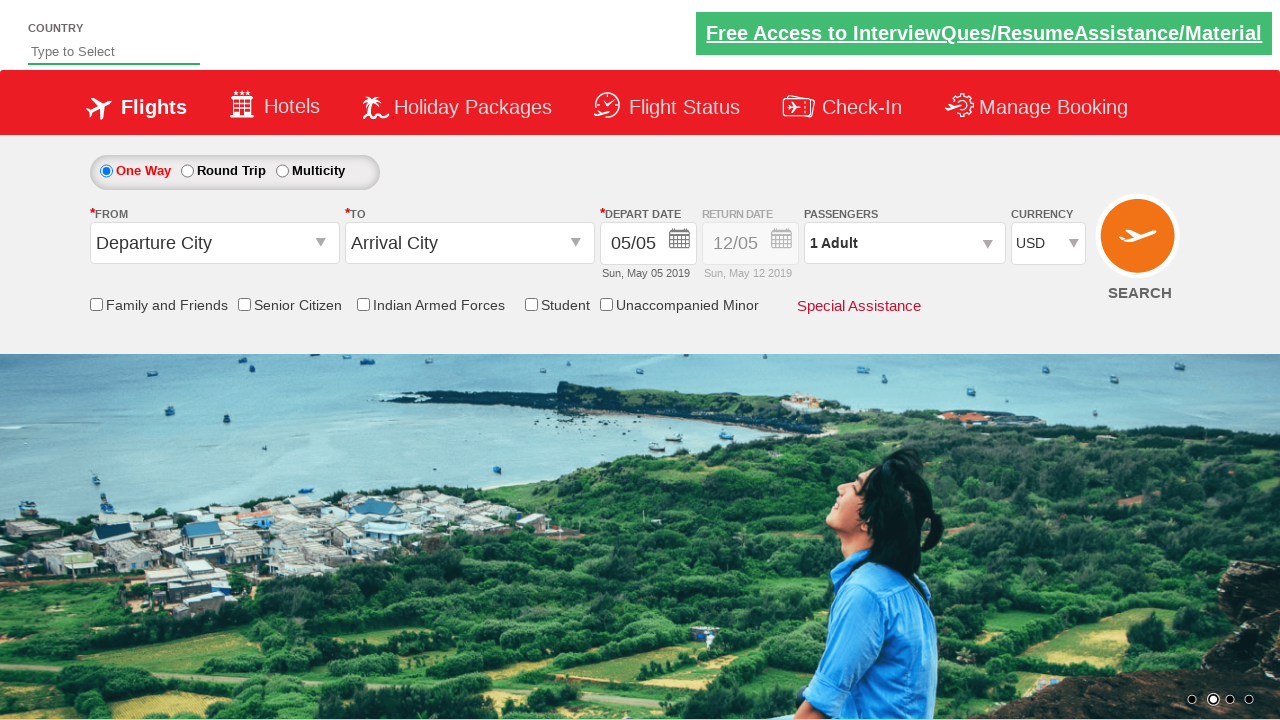

Retrieved selected currency value from dropdown
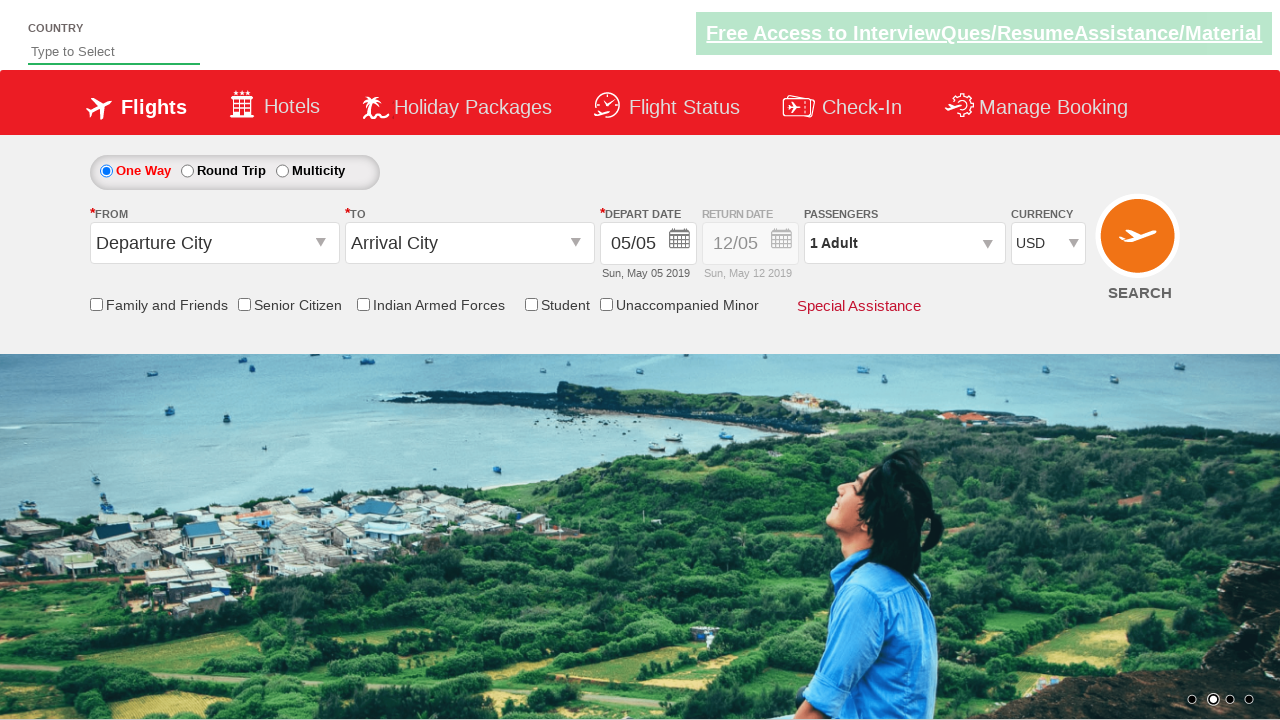

Verified that USD currency is selected
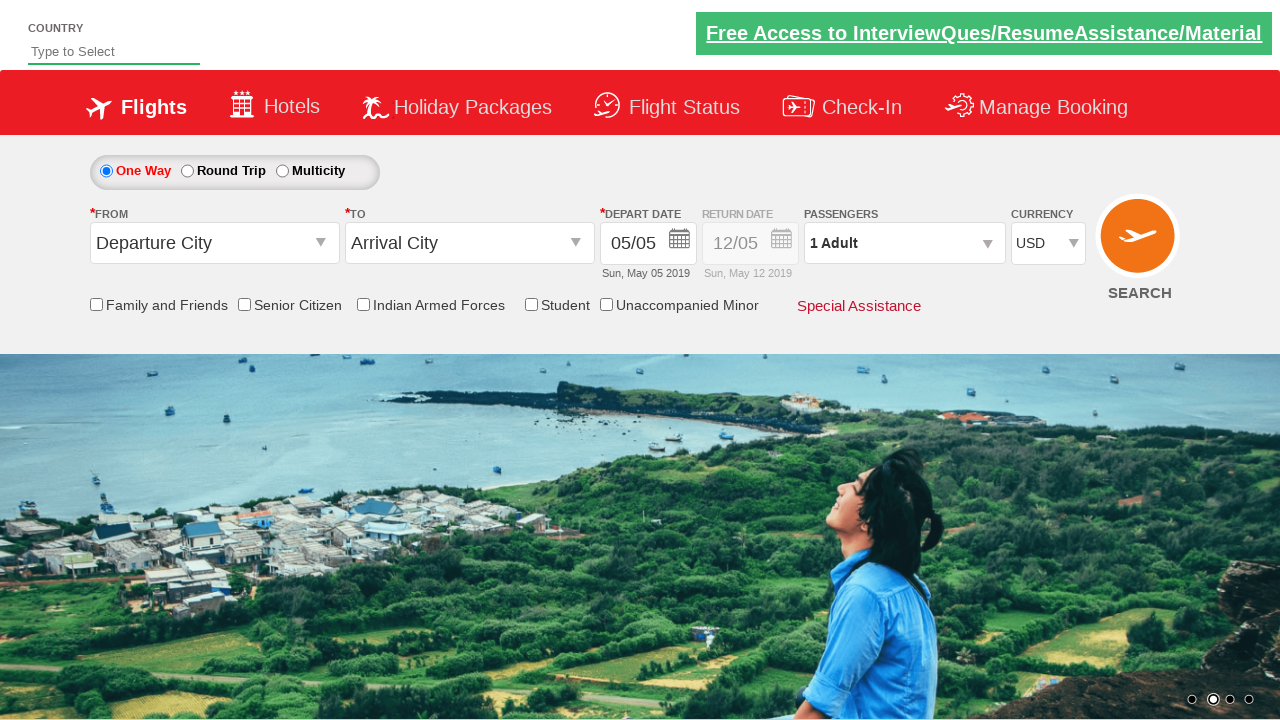

Selected AED currency by visible text on #ctl00_mainContent_DropDownListCurrency
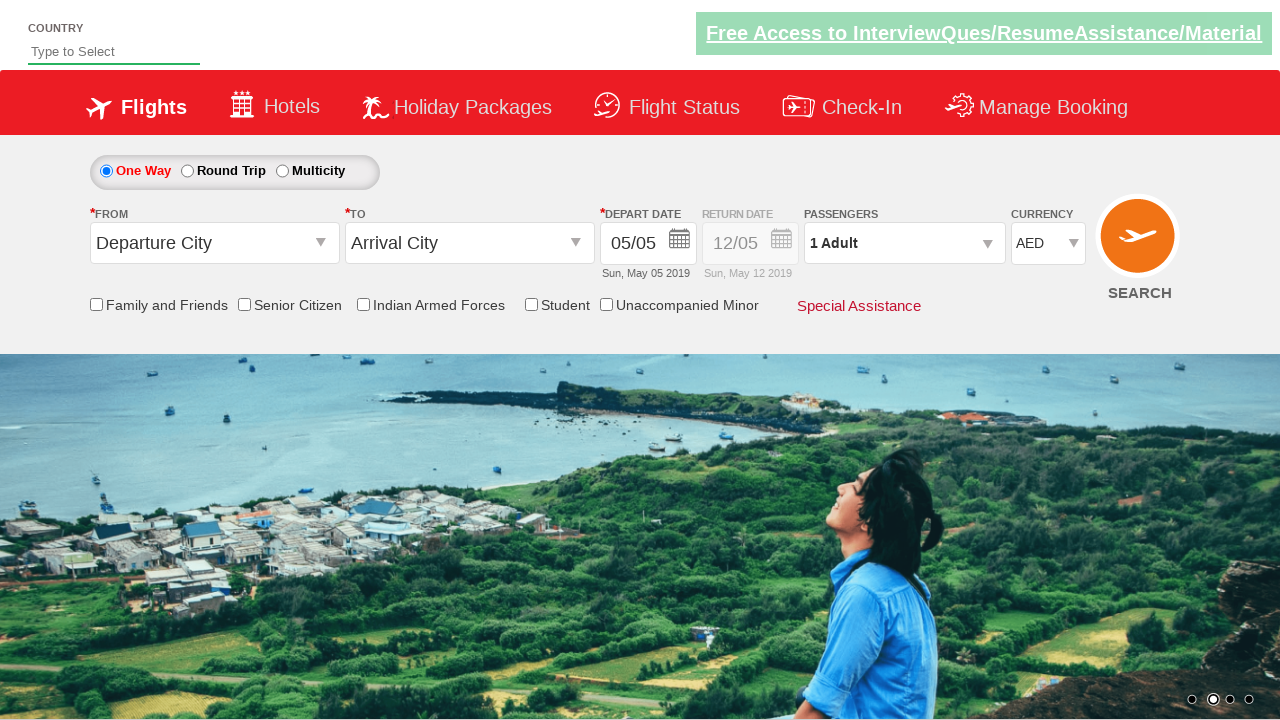

Retrieved selected currency value from dropdown
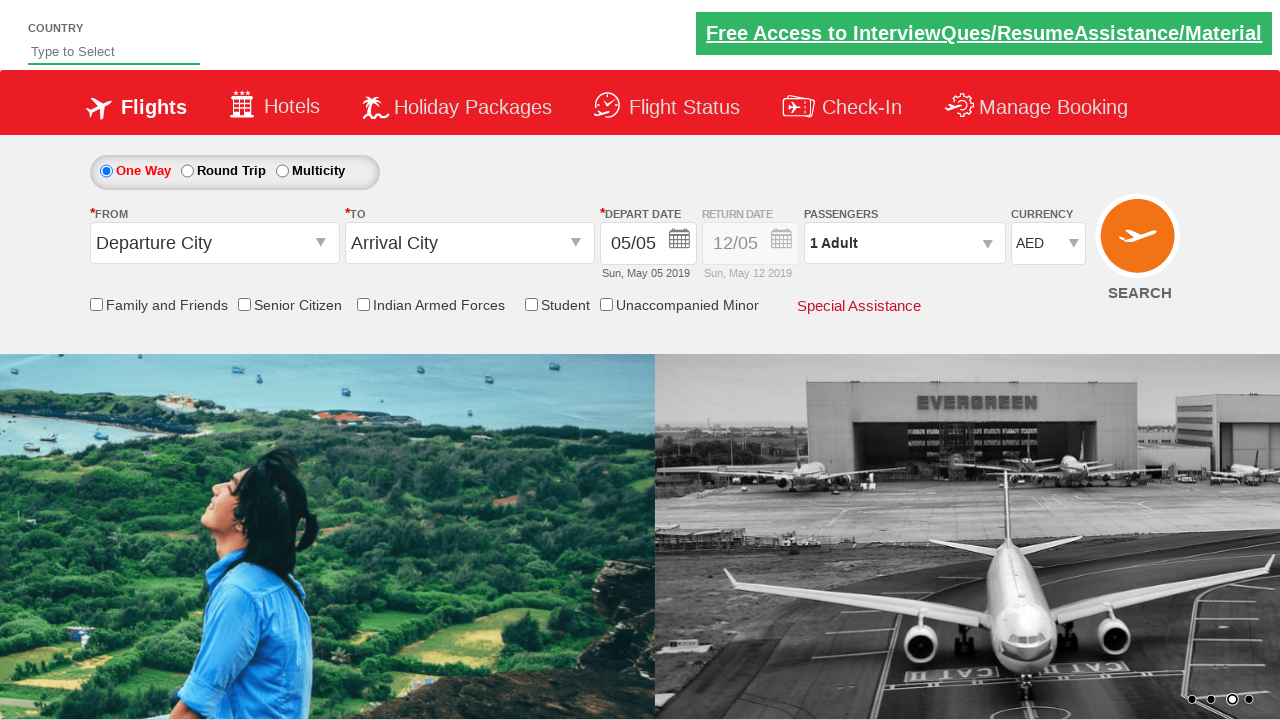

Verified that AED currency is selected
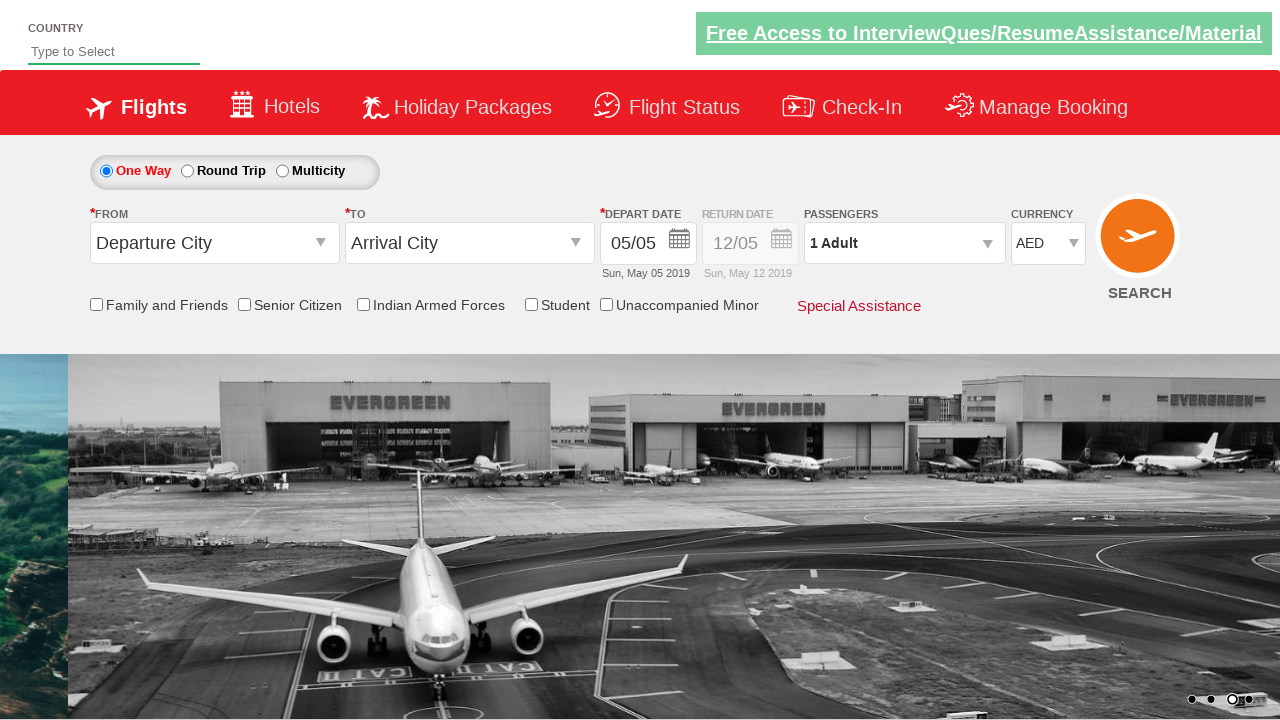

Selected INR currency by value on #ctl00_mainContent_DropDownListCurrency
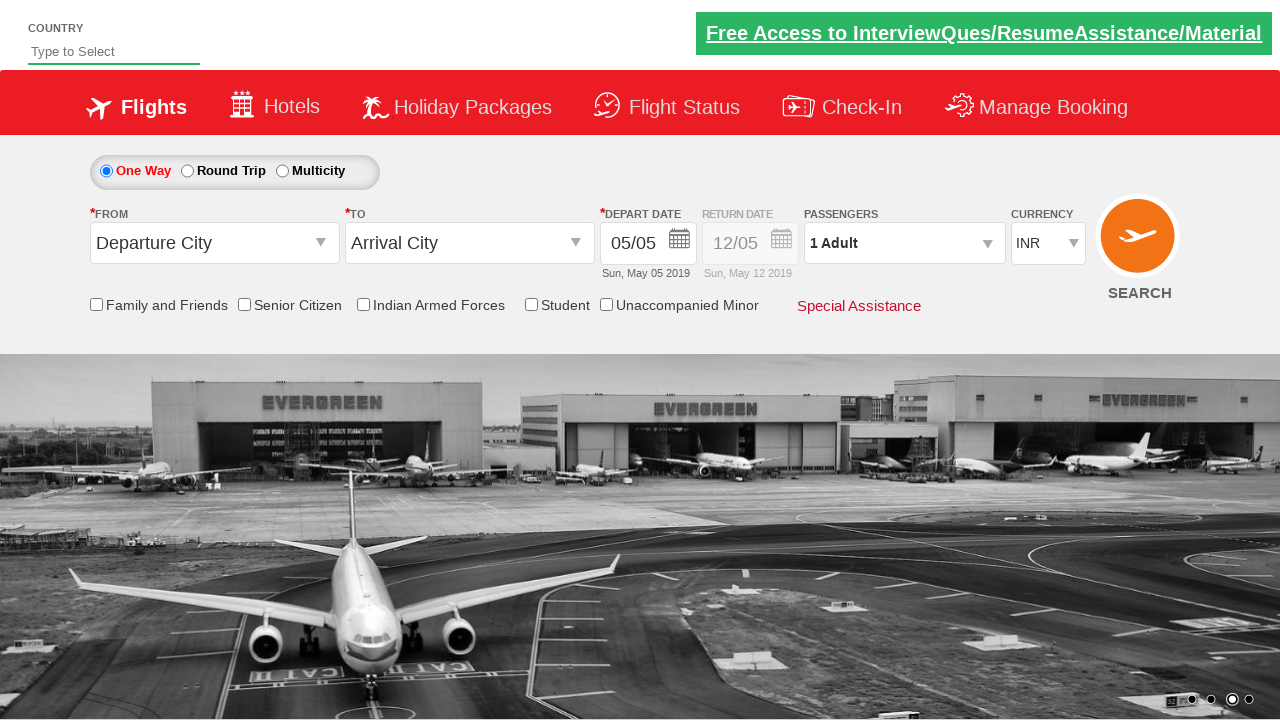

Retrieved selected currency value from dropdown
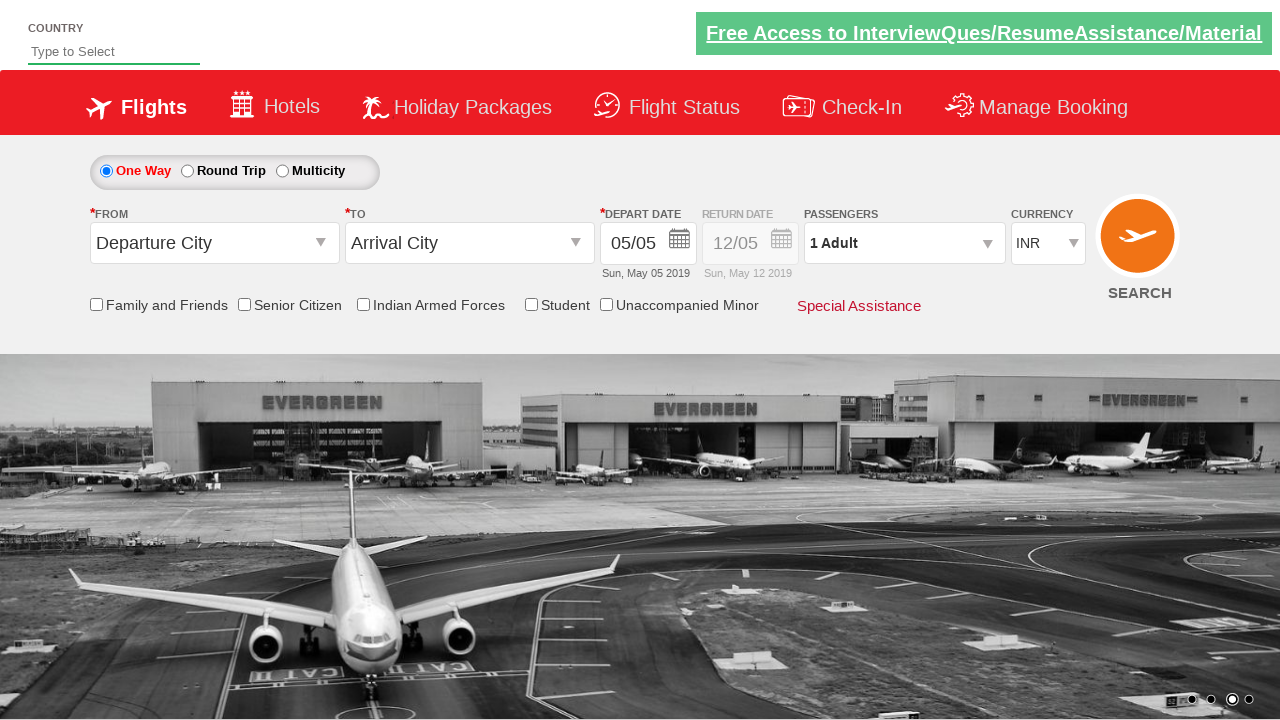

Verified that INR currency is selected
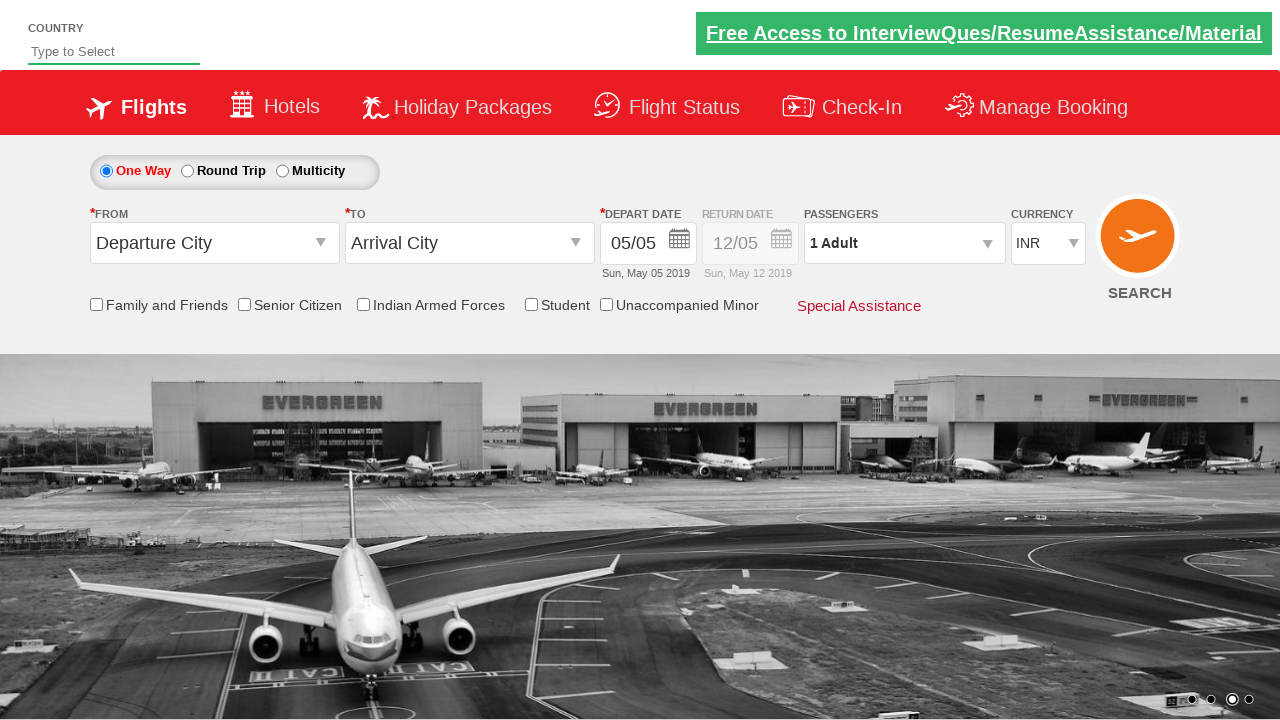

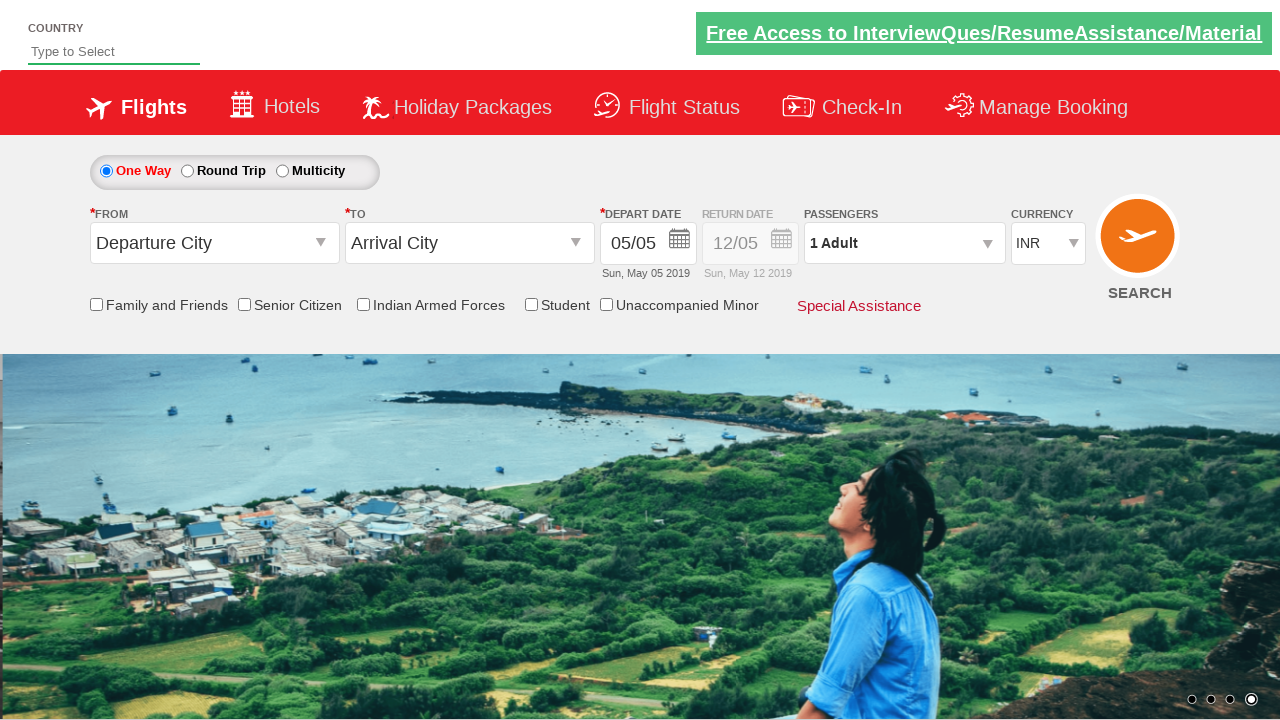